Opens the RedBus homepage in incognito mode with fullscreen, verifying the page loads successfully.

Starting URL: https://www.redbus.in/

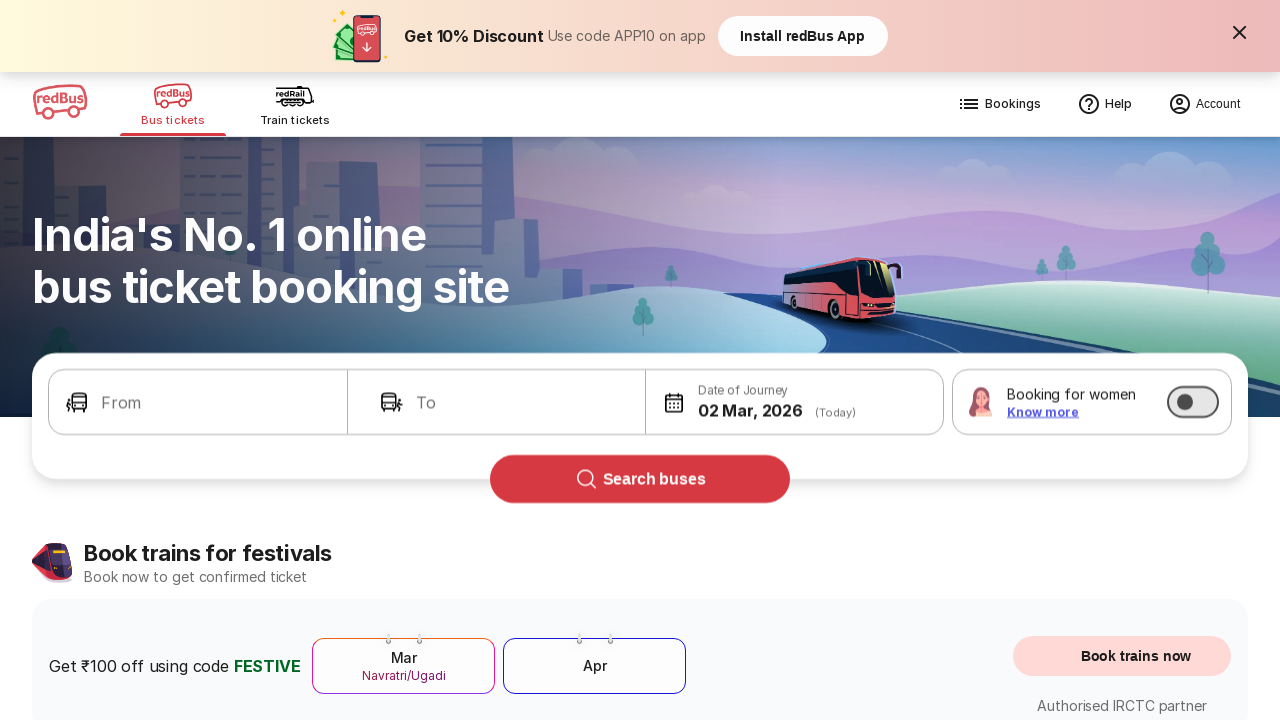

Waited for DOM content to load on RedBus homepage
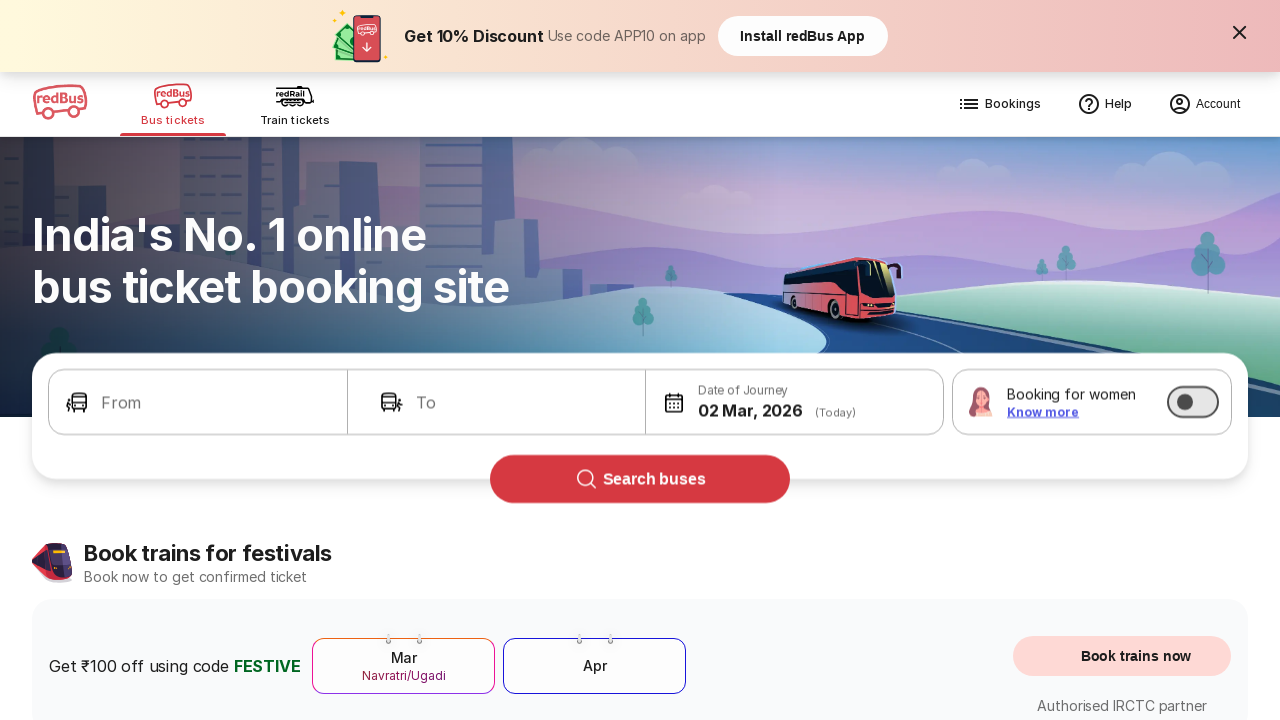

Verified body element is visible on RedBus homepage
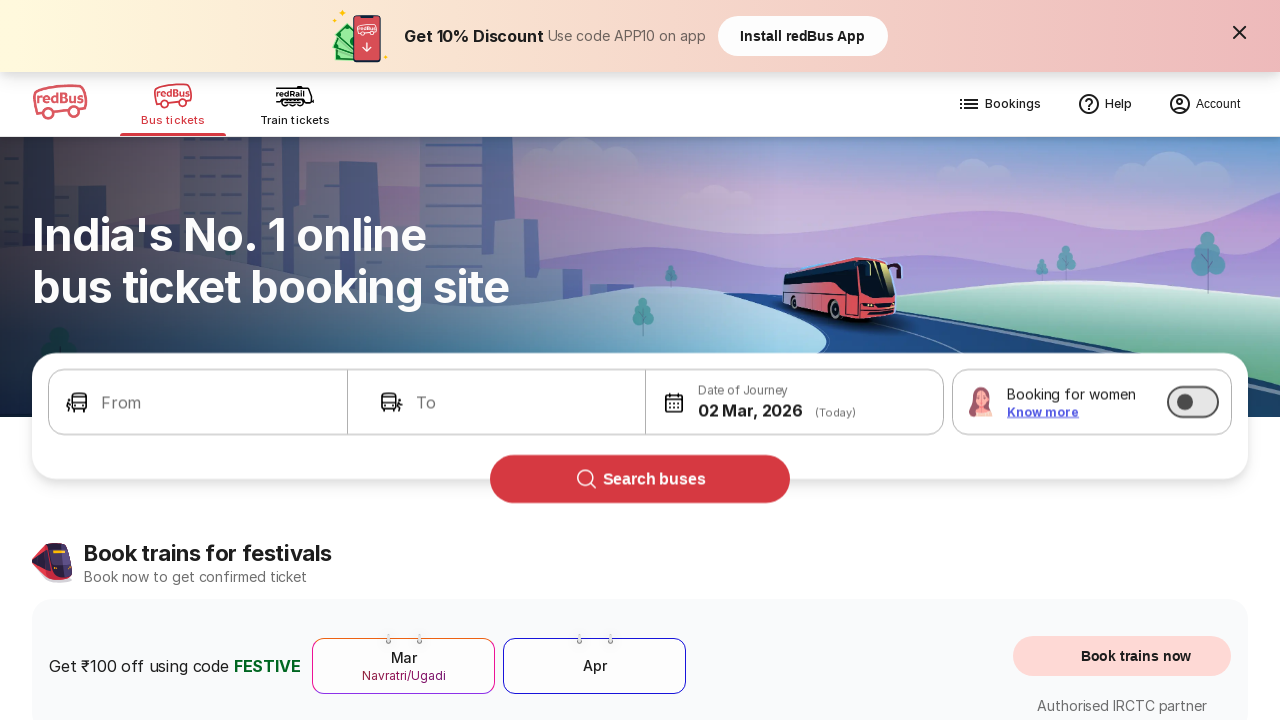

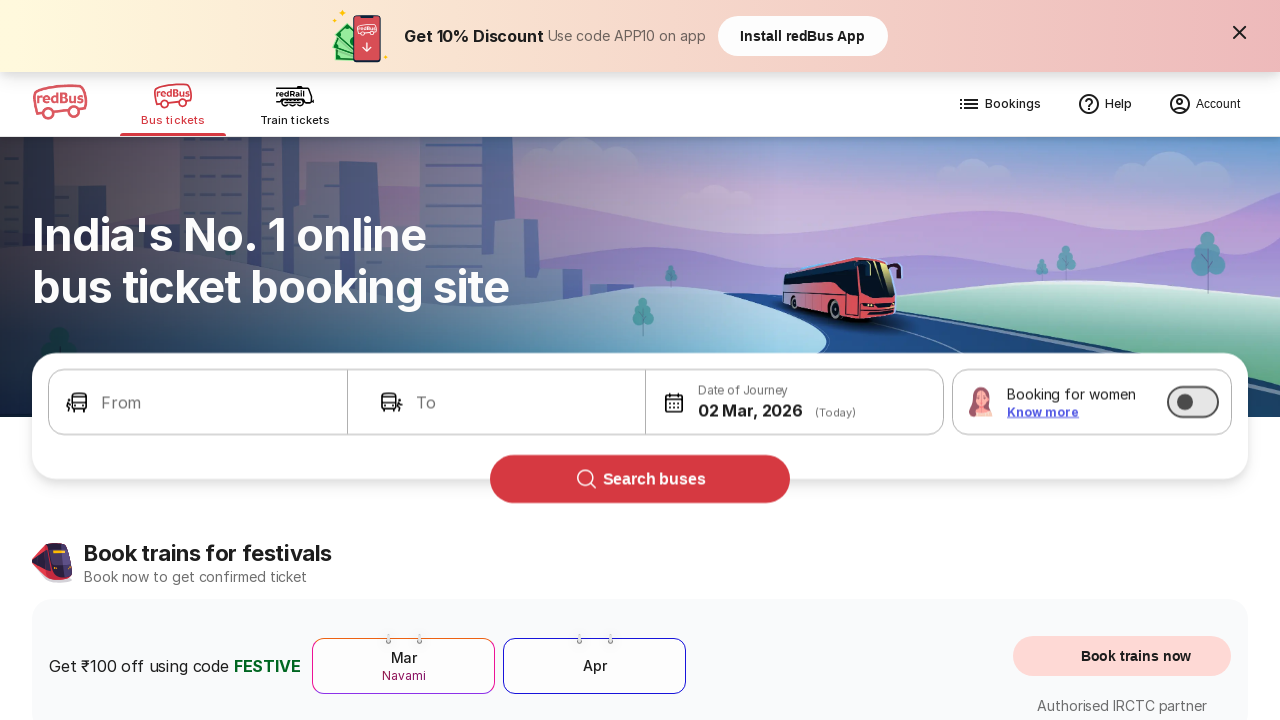